Tests various Selenium locator strategies (name, class, id, tag, link text, xpath, css selector) by finding elements and entering text in a form field on a test blog page

Starting URL: https://omayo.blogspot.com/

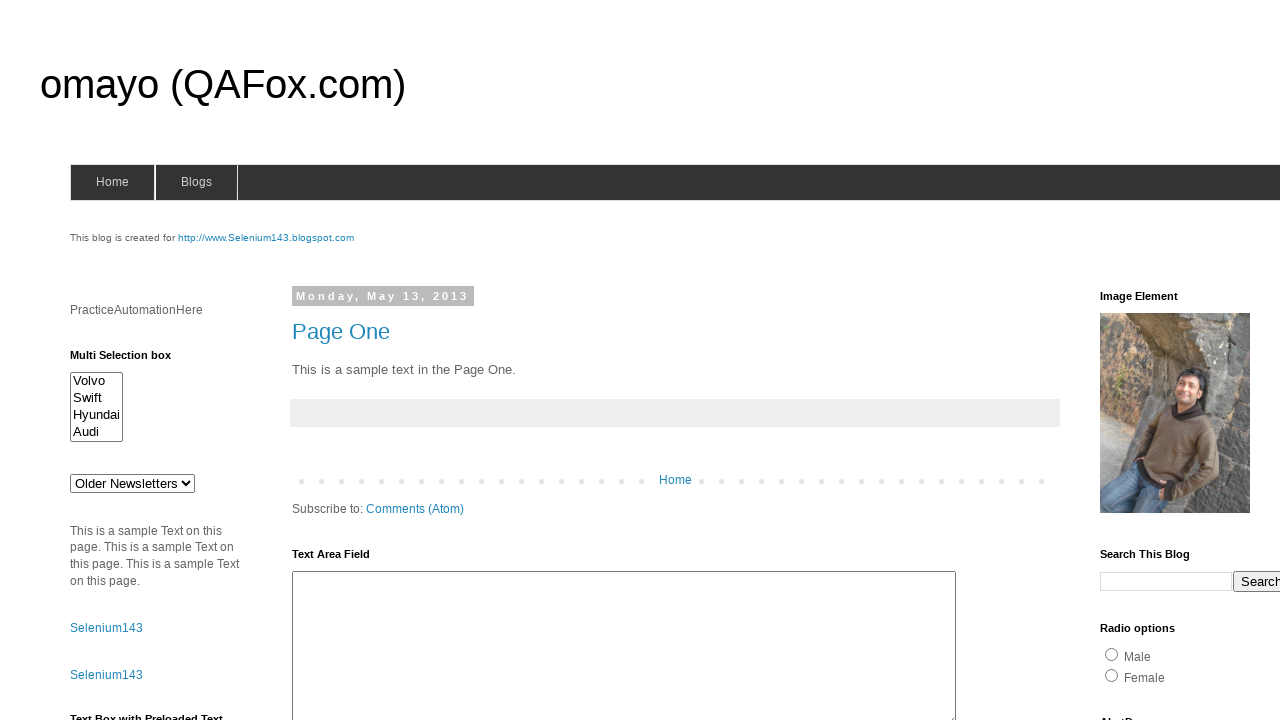

Filled userid field with 'Minal Walve' using name locator on input[name='userid']
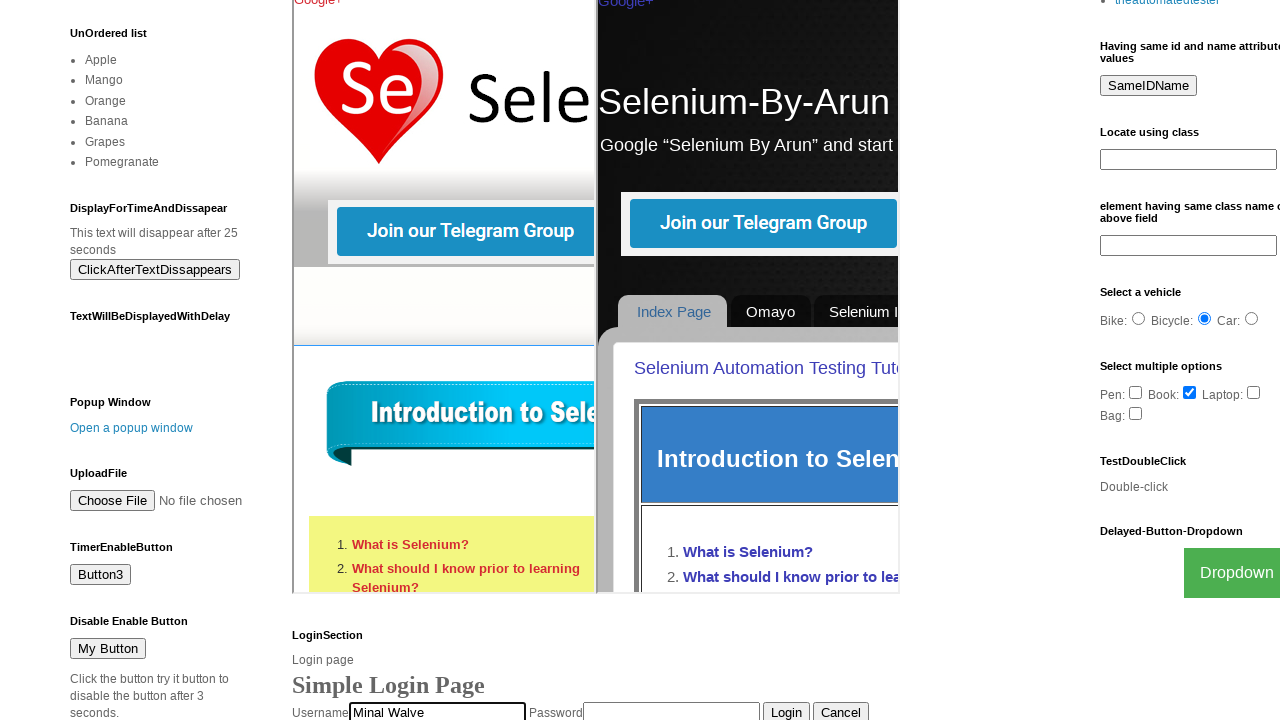

Verified element with class 'title' is present
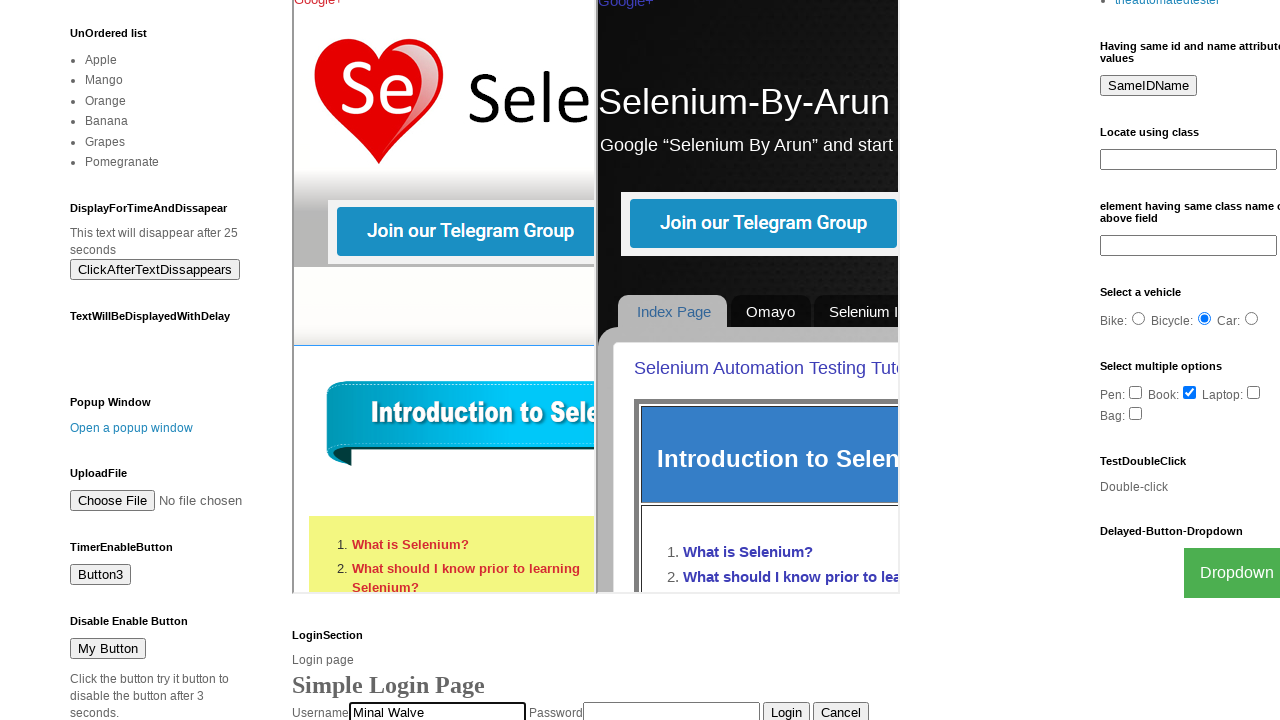

Verified element with id 'button9' is present
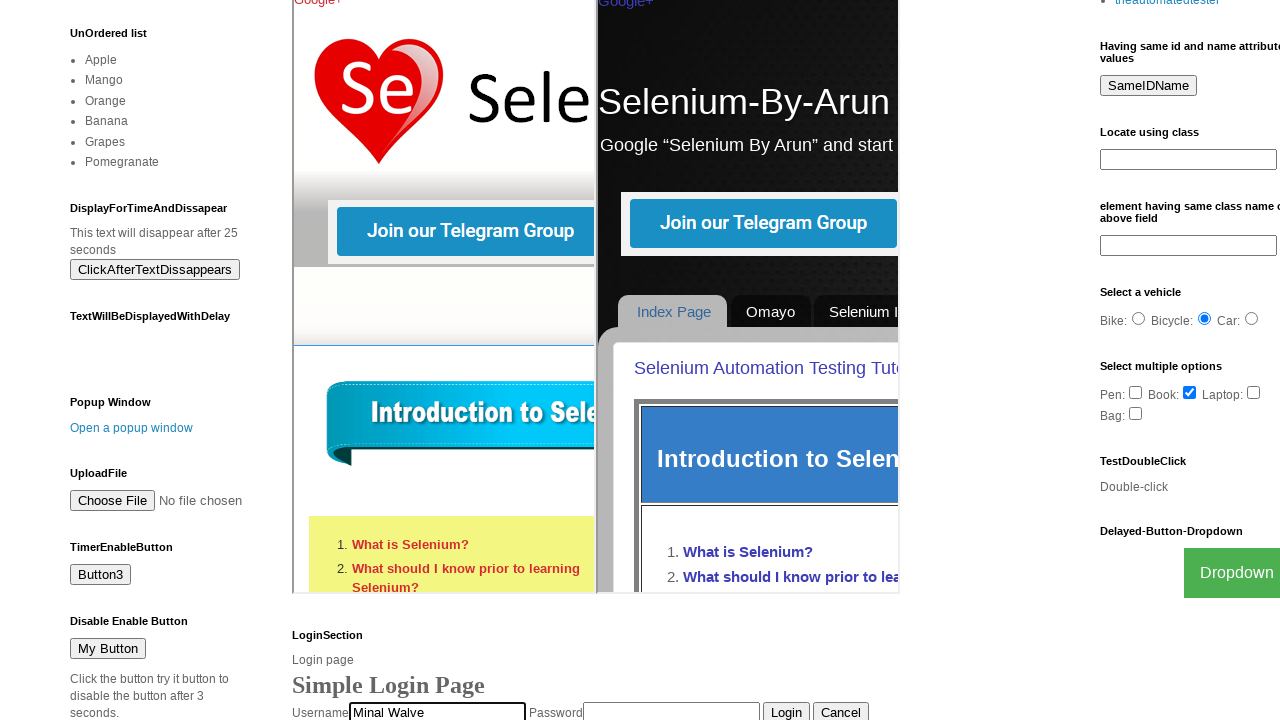

Verified link element with id 'link1' is present using tag and id locator
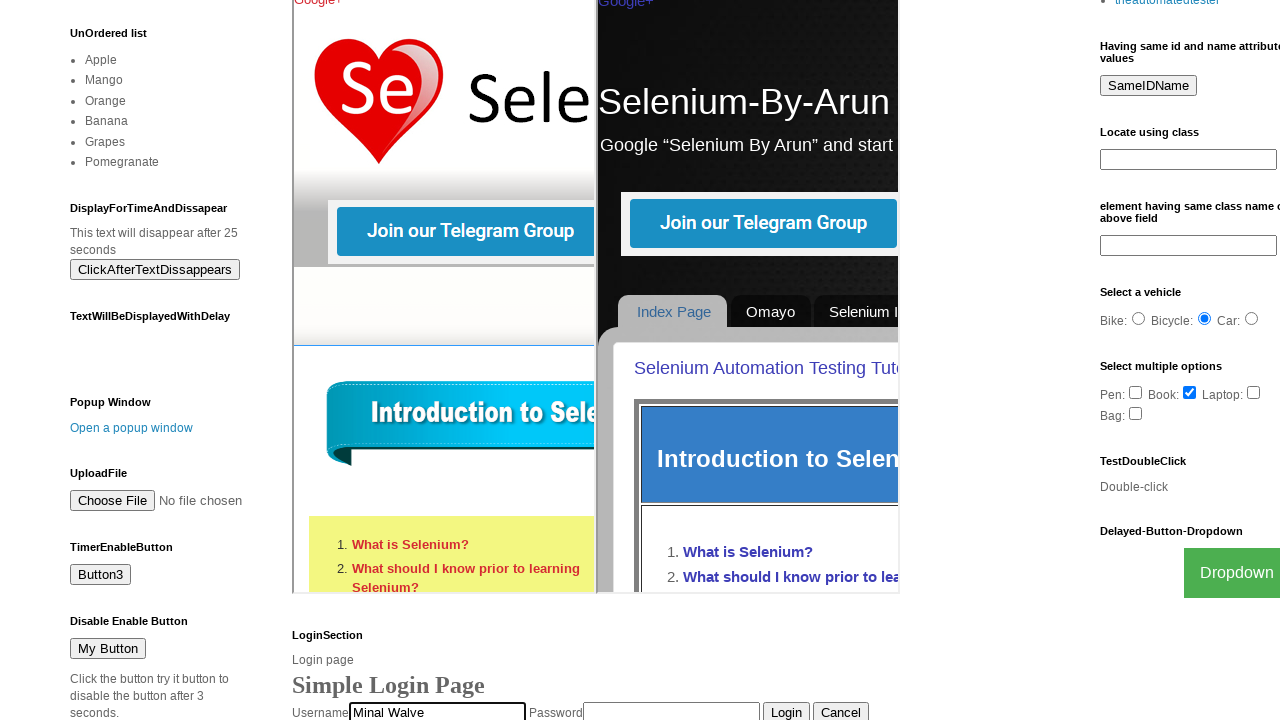

Verified link with text 'Page One' is present using link text locator
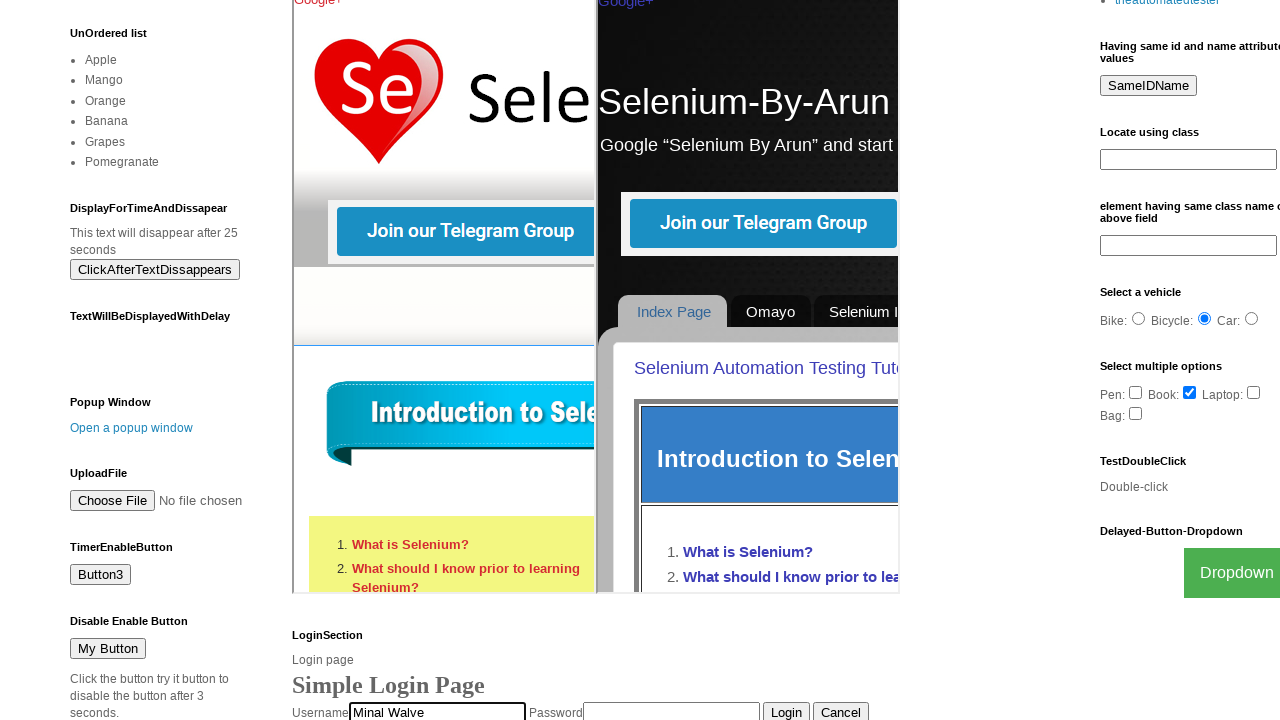

Verified link with text 'SeleniumTuto' is present using link text locator
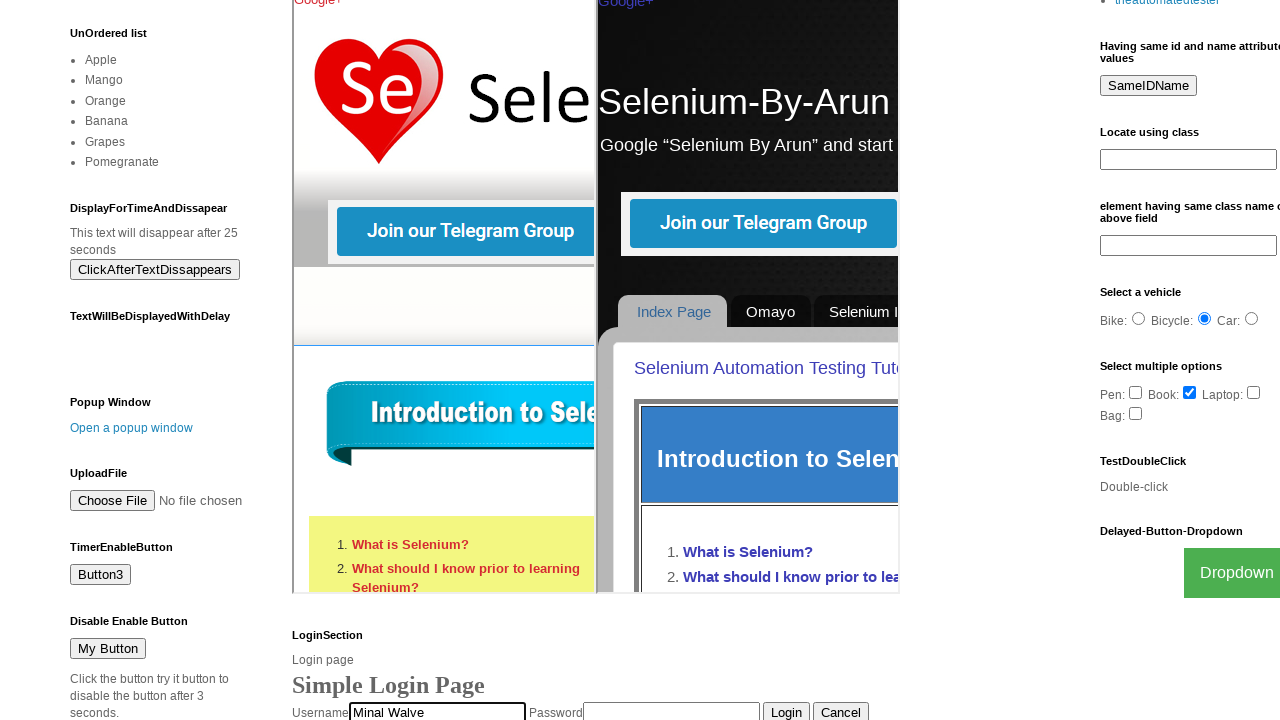

Verified h2 element with class 'title' inside #HTML2 is present using CSS selector
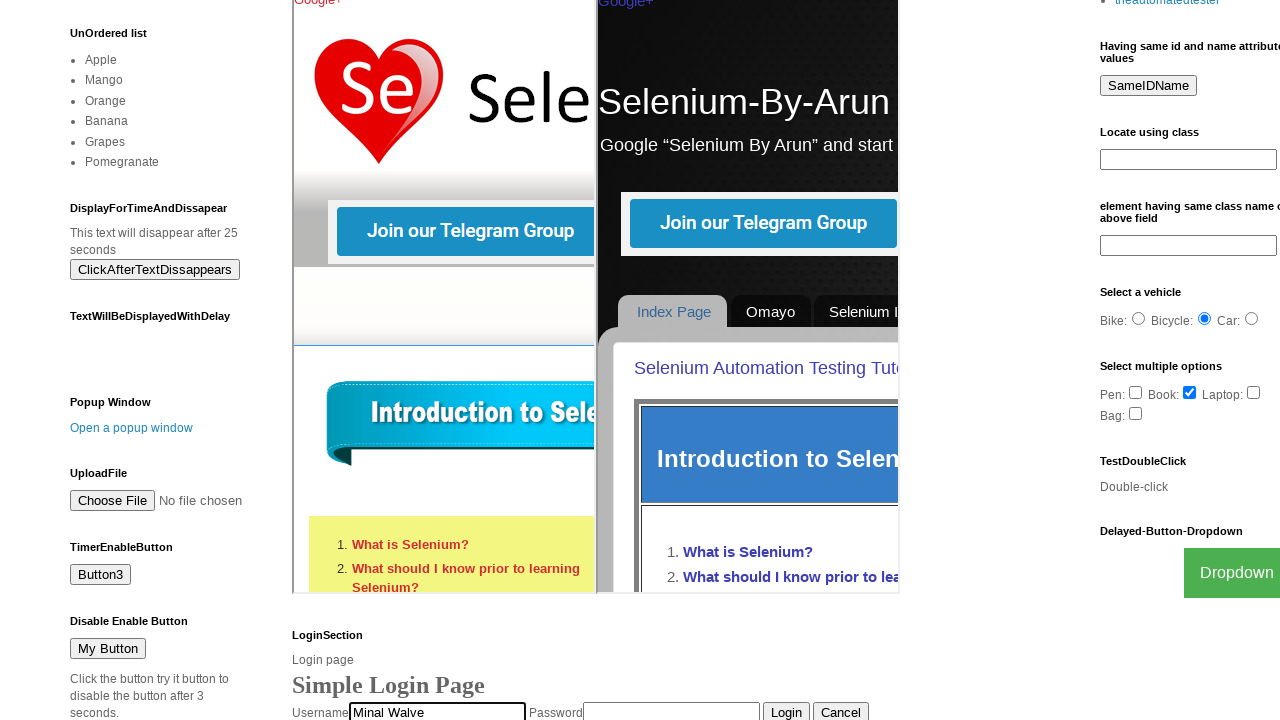

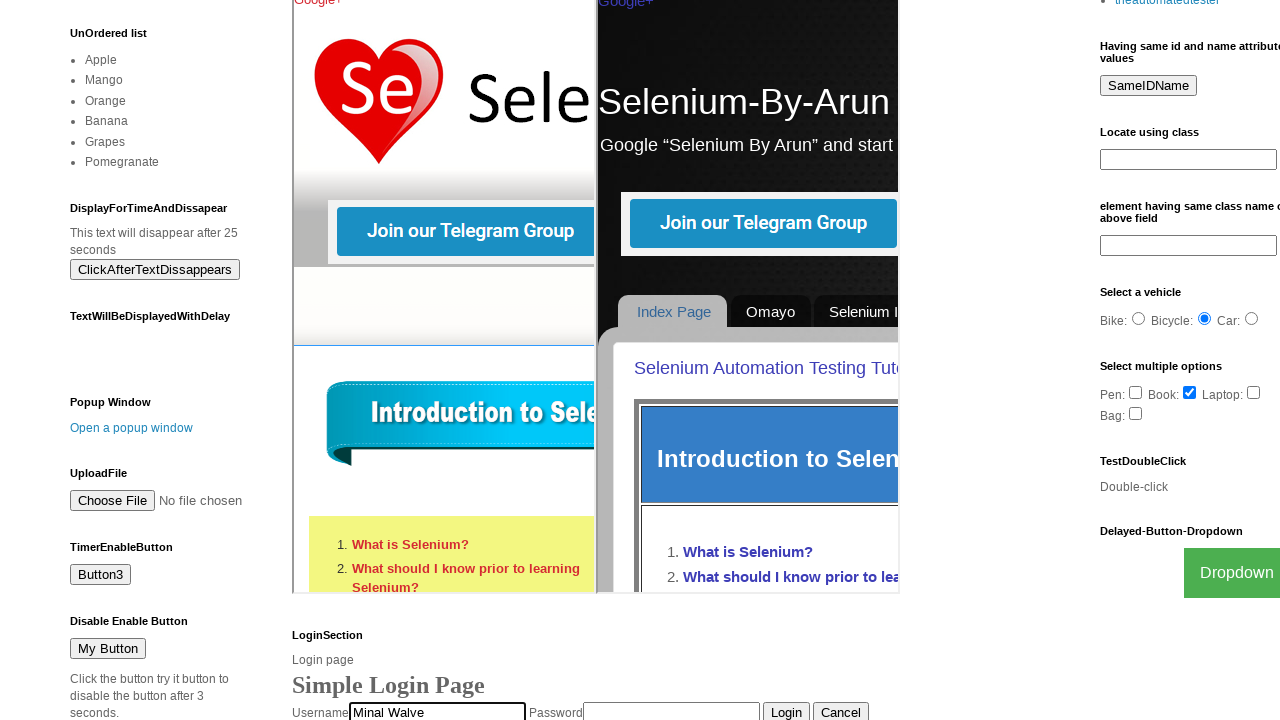